Tests keyboard shortcuts functionality by entering text in a textarea, copying it using Ctrl+A and Ctrl+C, then pasting it into another textarea using Tab navigation and Ctrl+V

Starting URL: https://text-compare.com/

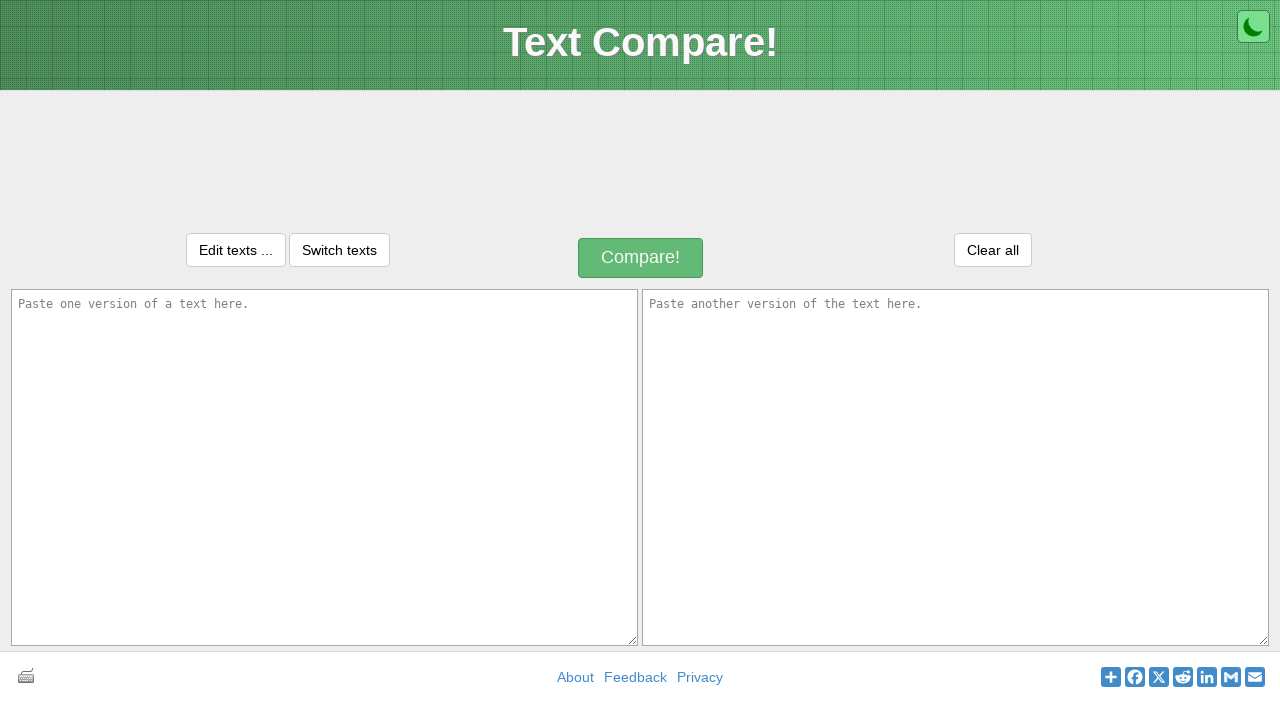

Located both textarea elements for keyboard test
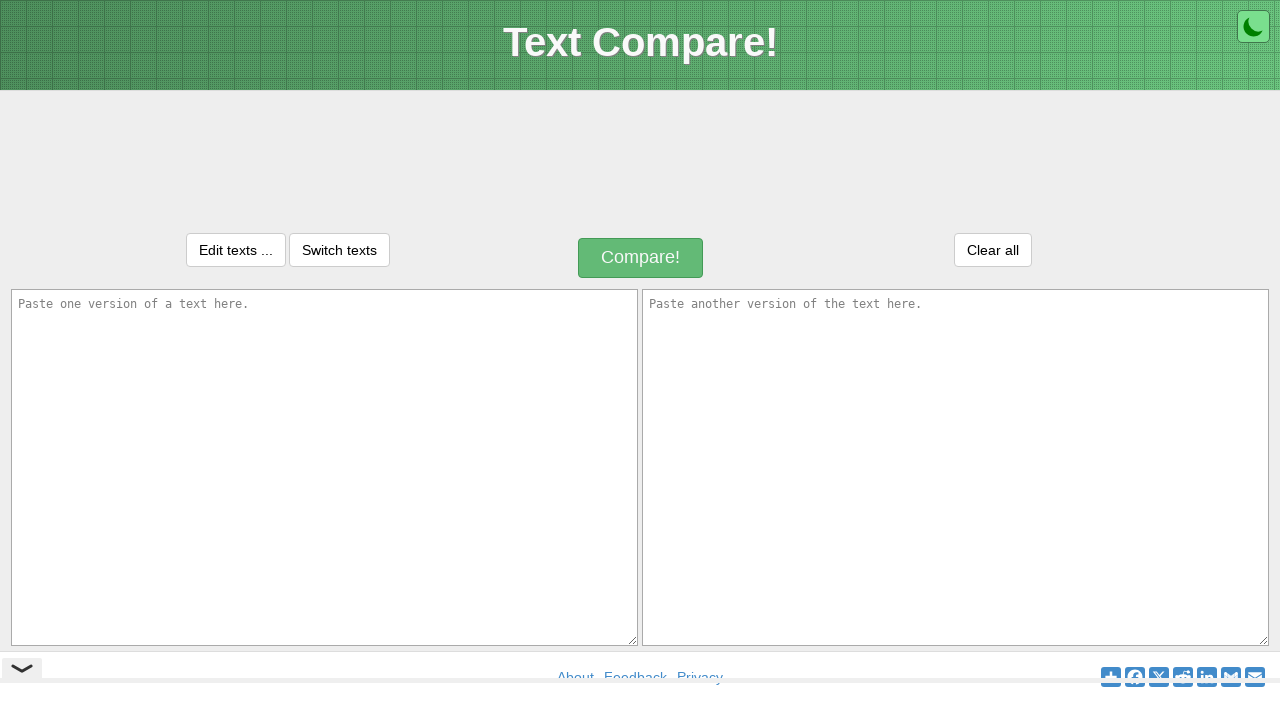

Filled first textarea with 'Welcome to Selenium' on xpath=//textarea[@id='inputText1']
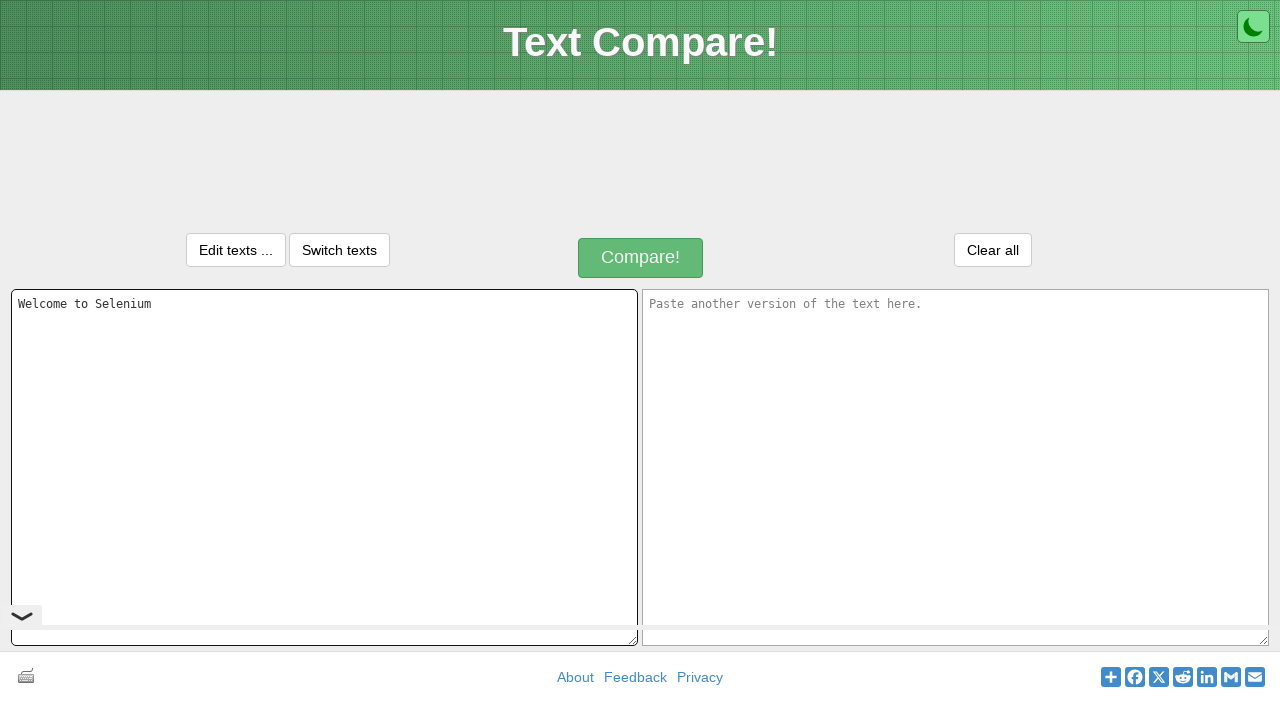

Selected all text in first textarea using Ctrl+A on xpath=//textarea[@id='inputText1']
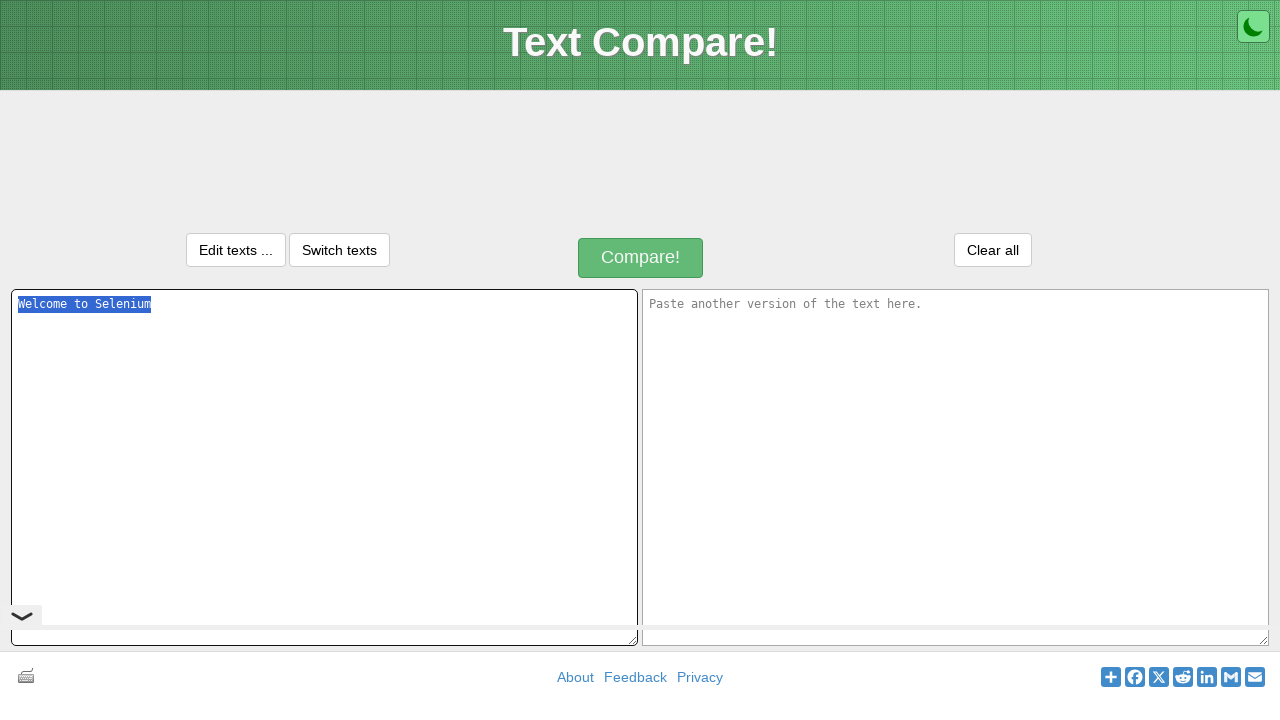

Copied selected text to clipboard using Ctrl+C on xpath=//textarea[@id='inputText1']
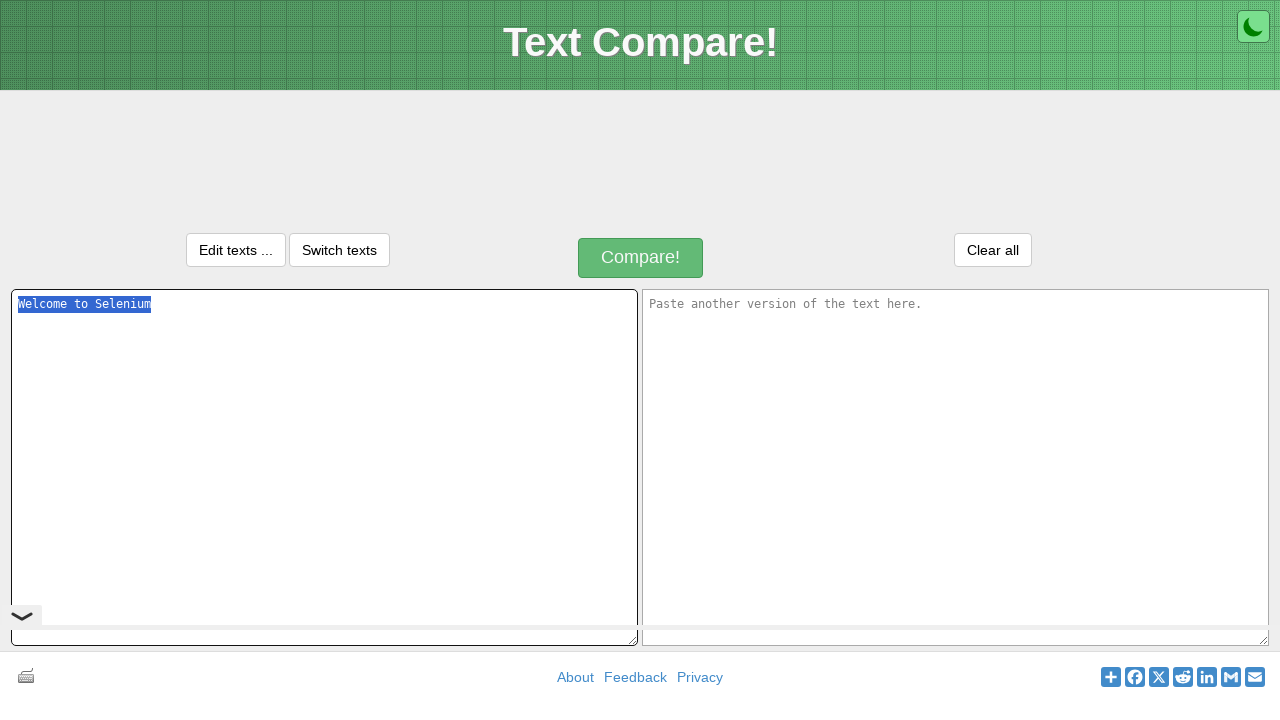

Navigated to second textarea using Tab key
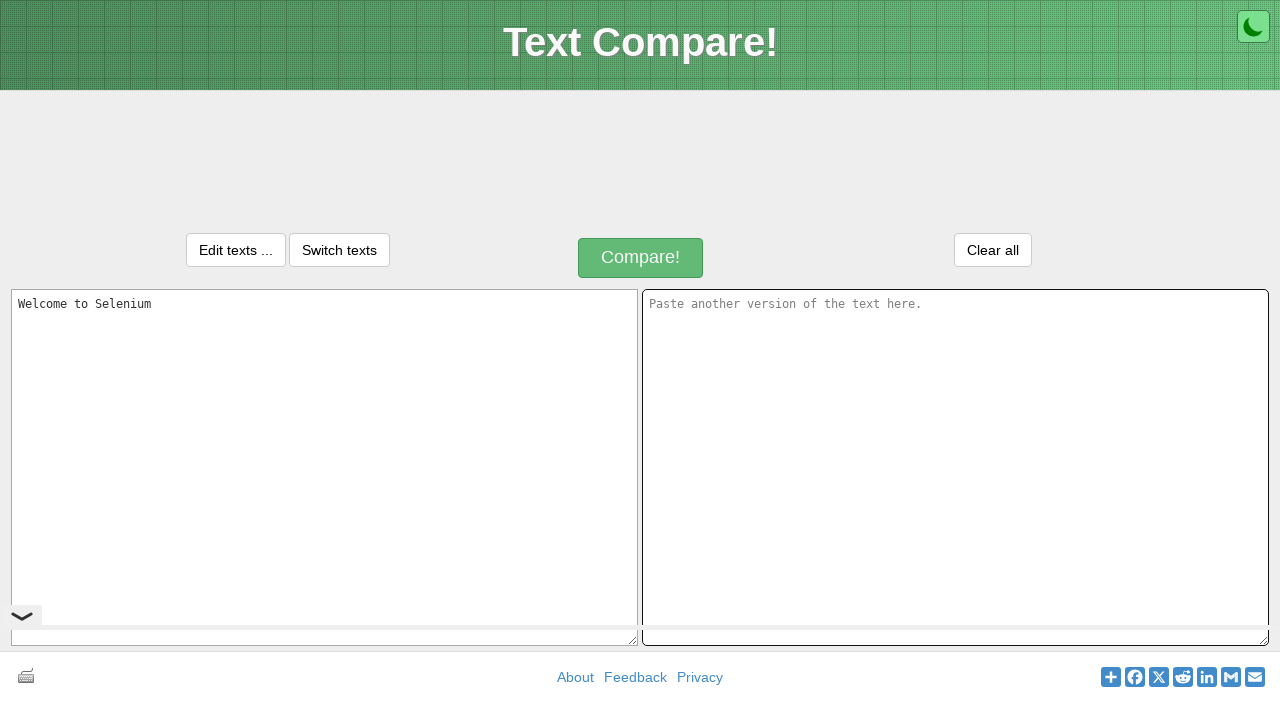

Pasted text into second textarea using Ctrl+V on #inputText2
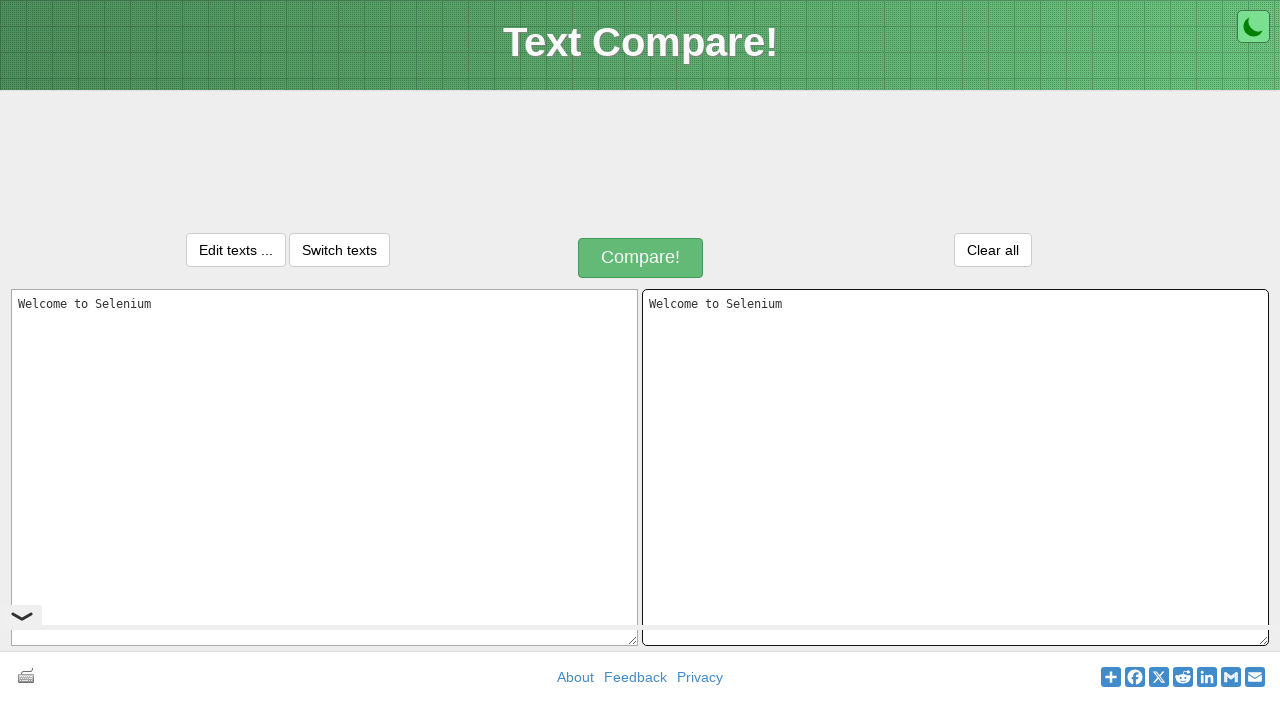

Retrieved text value from first textarea
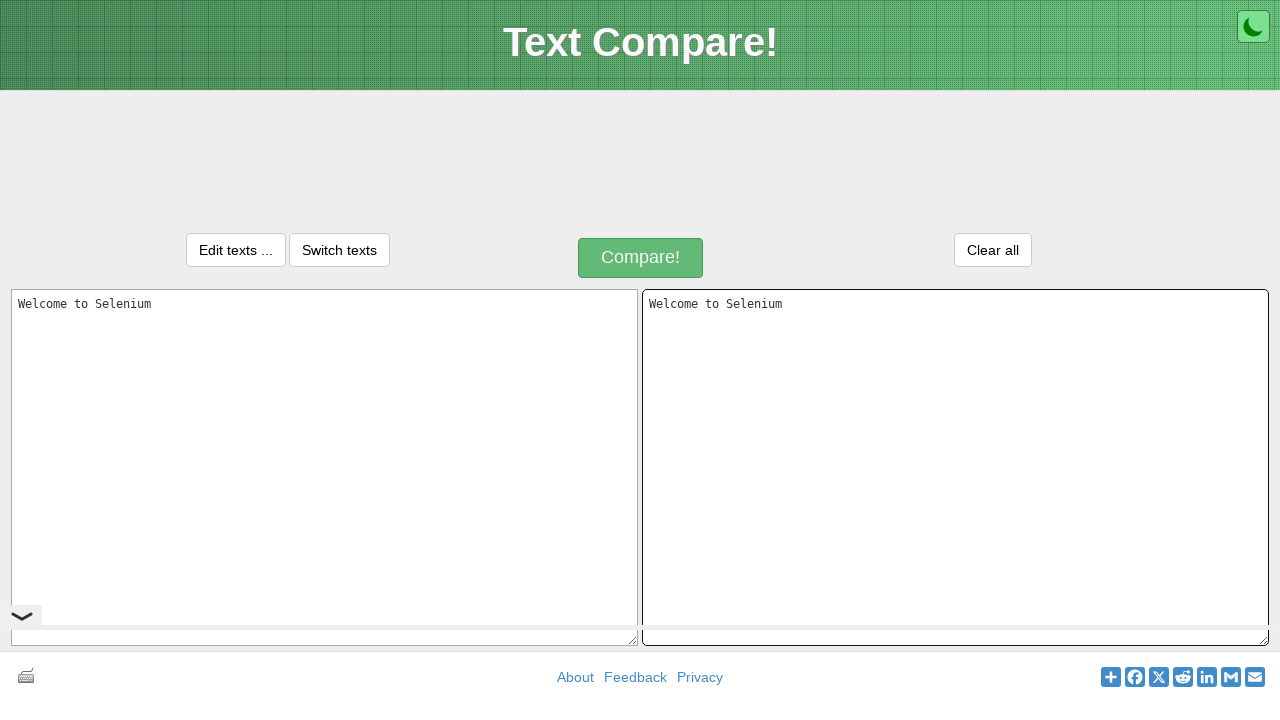

Retrieved text value from second textarea
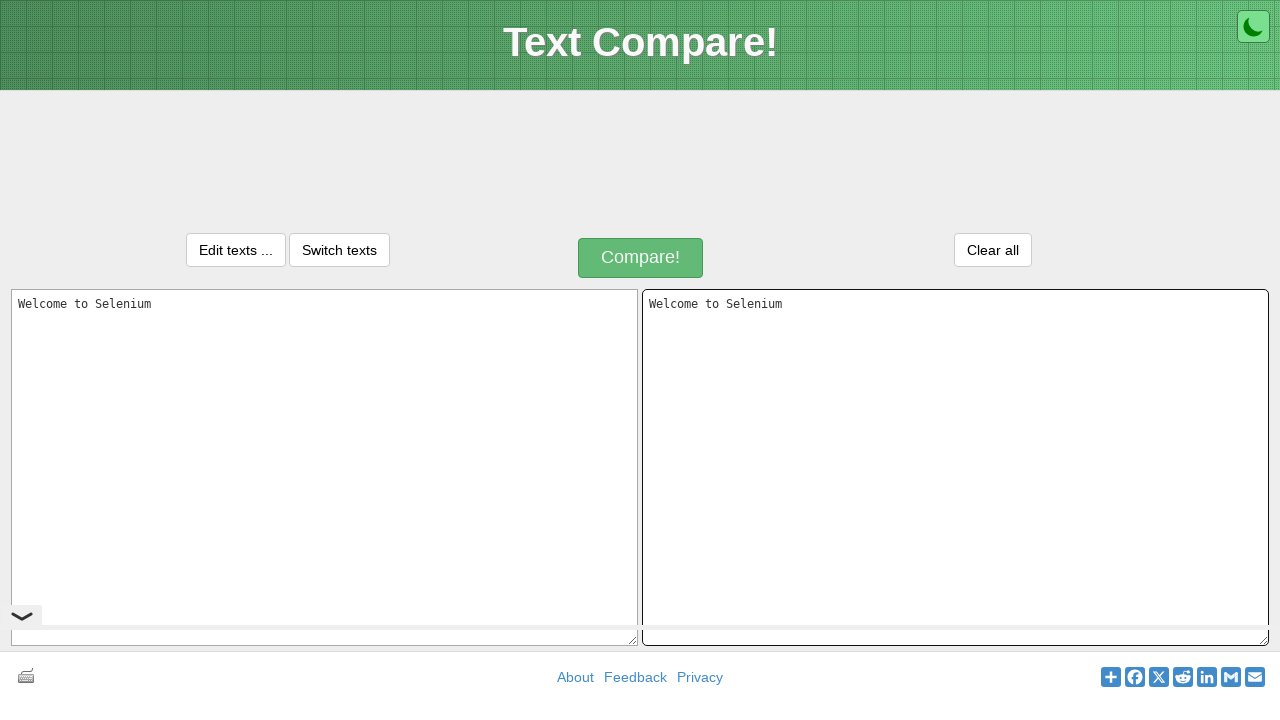

Verified that text values match between both textareas
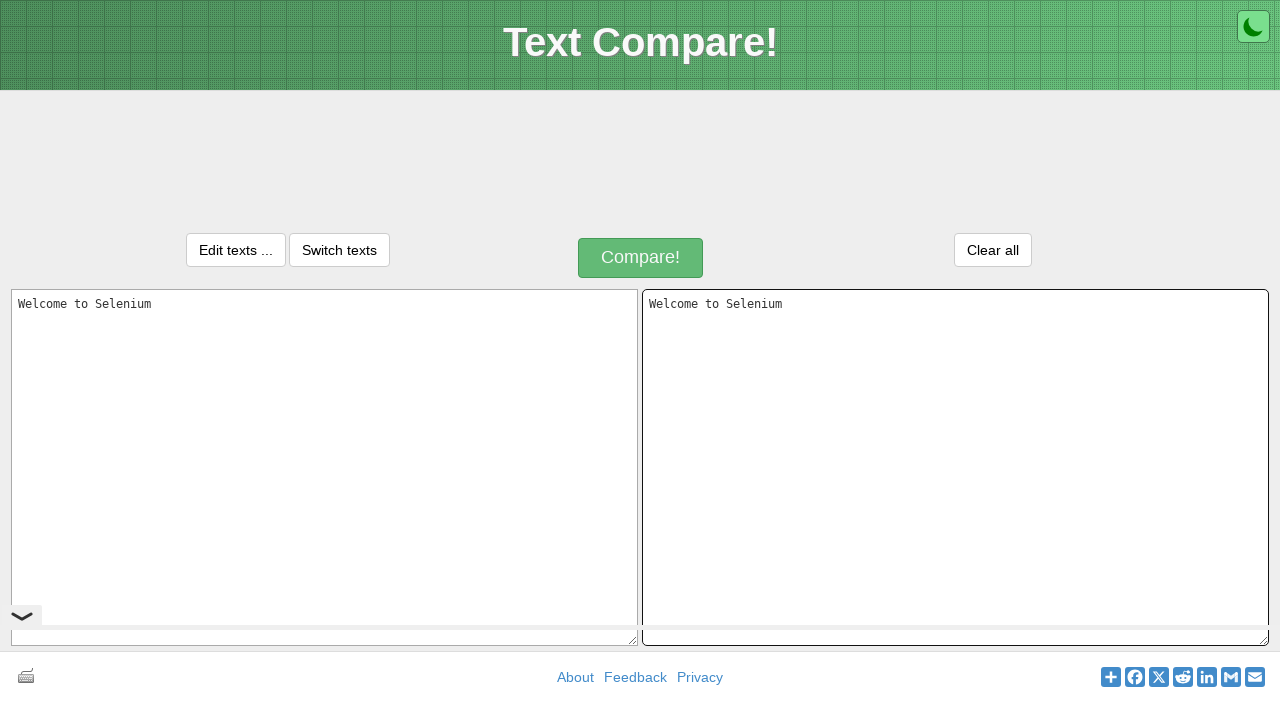

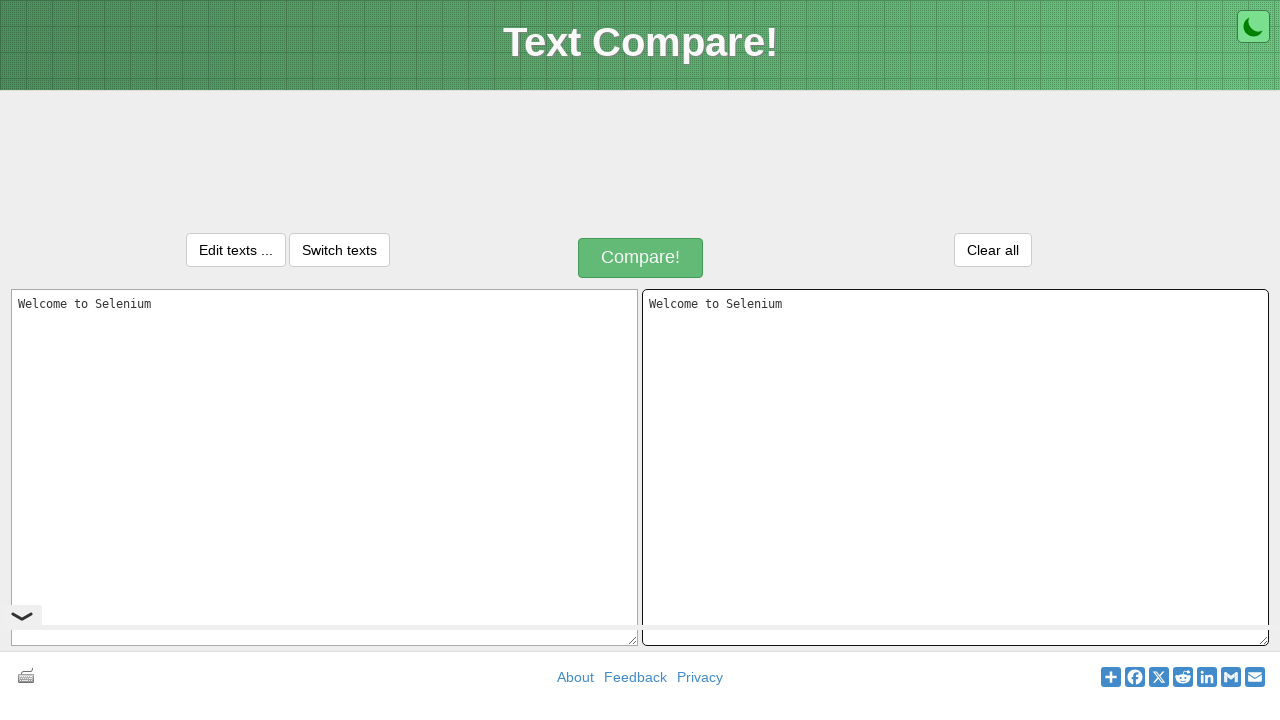